Tests the search functionality on an e-commerce practice site by typing a search query, verifying the number of products displayed, and adding a product to the cart.

Starting URL: https://rahulshettyacademy.com/seleniumPractise/#/

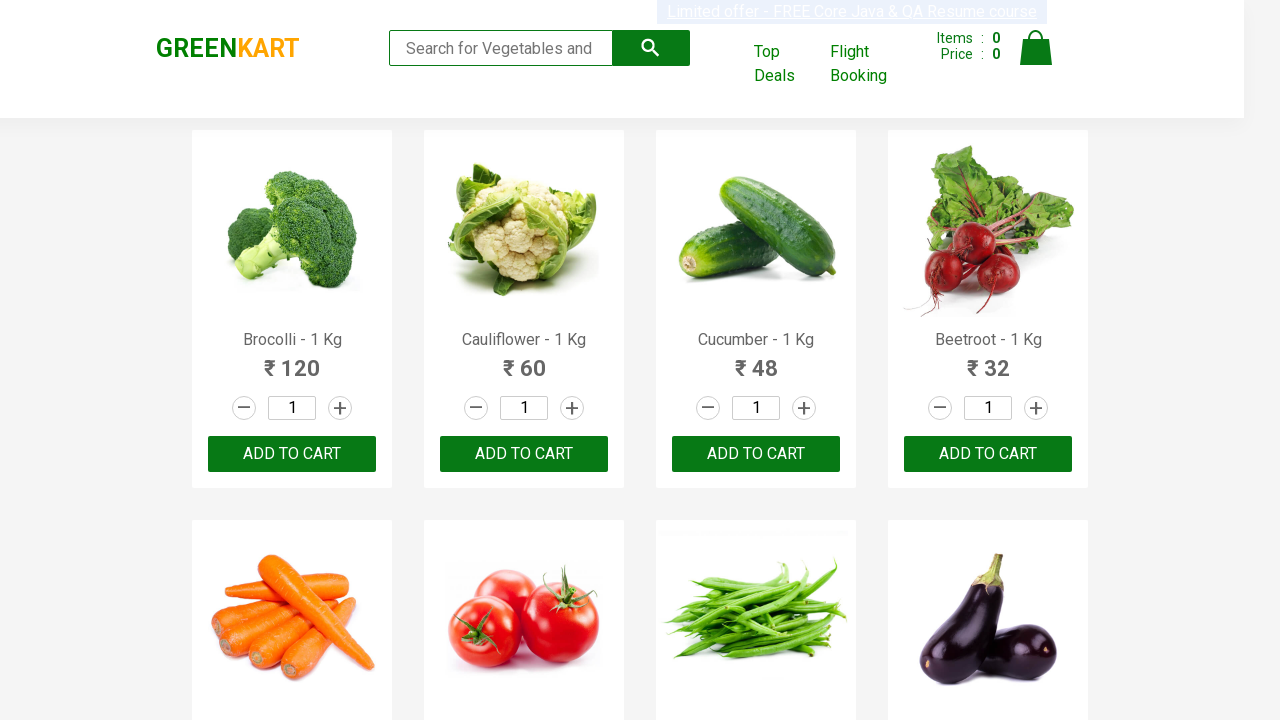

Typed 'ca' in search box on .search-keyword
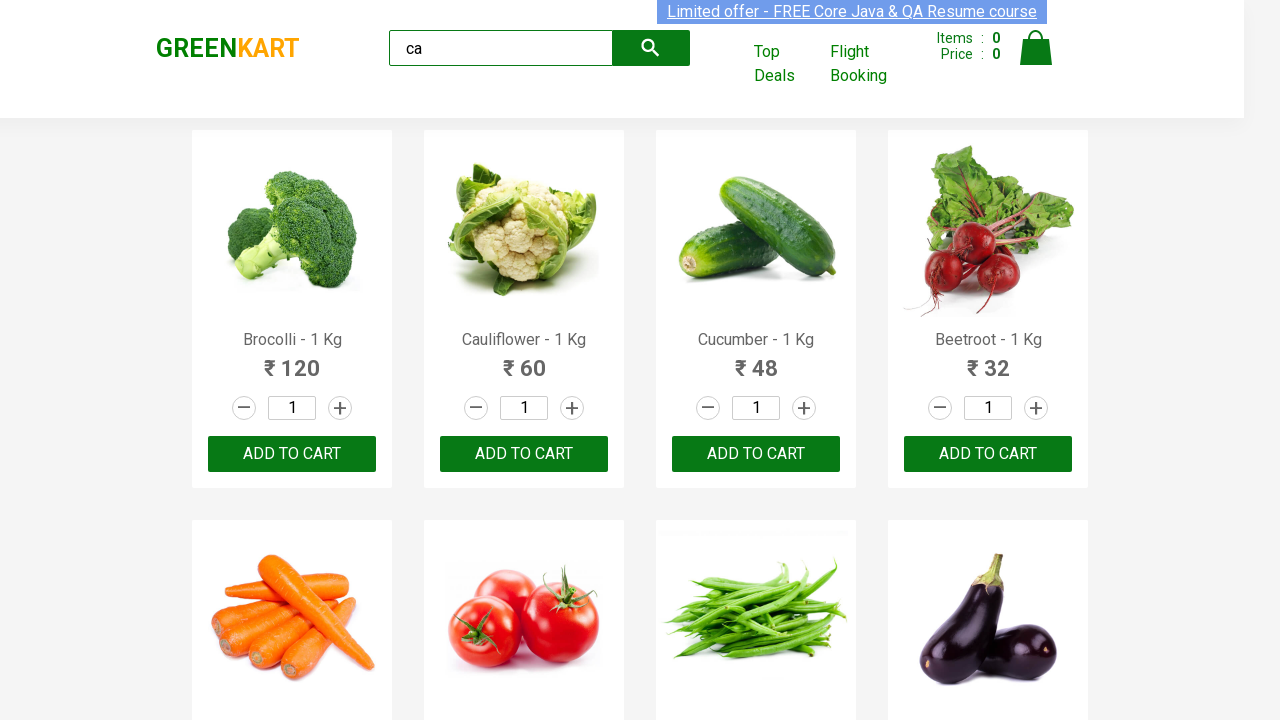

Waited 2 seconds for search results to load
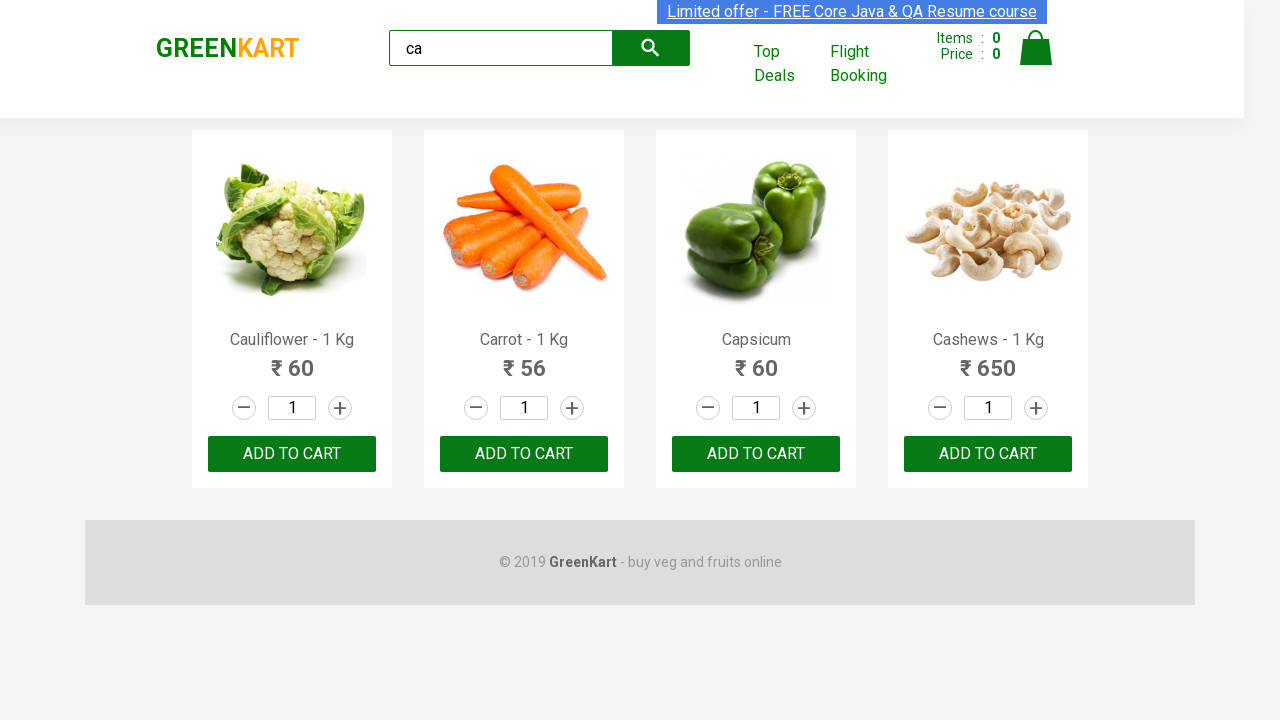

Verified products are displayed
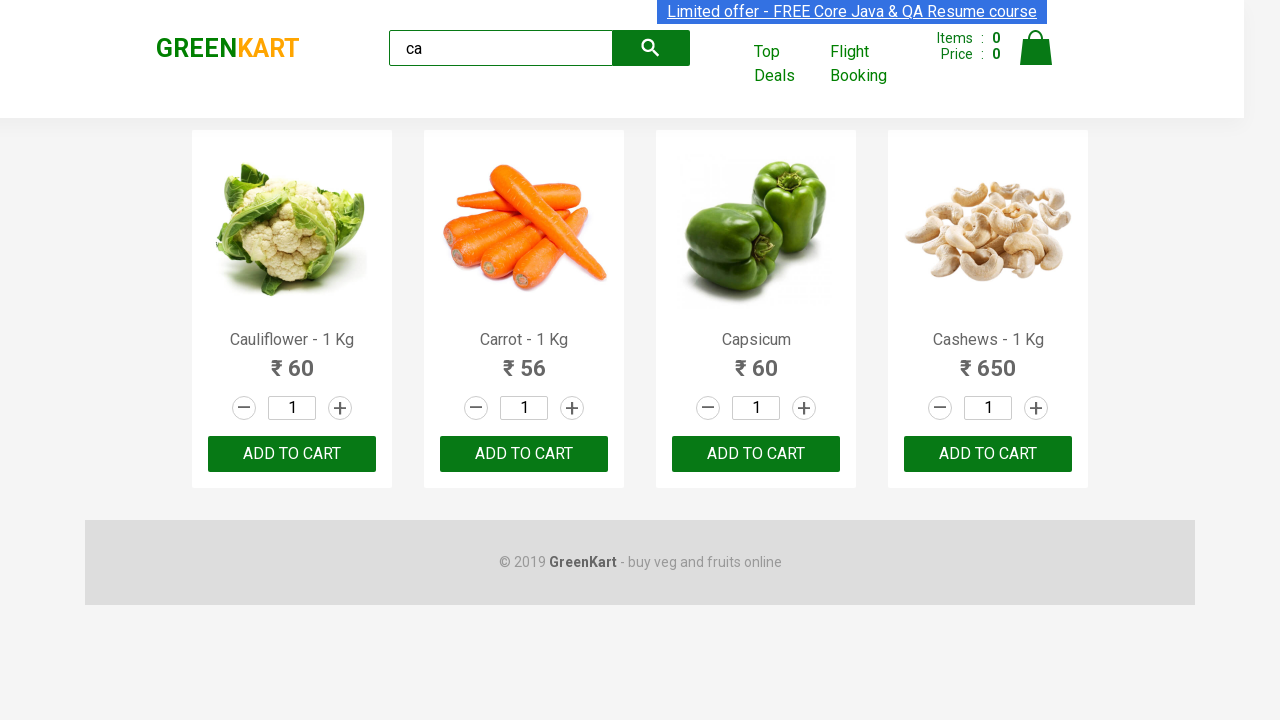

Verified products container has visible products
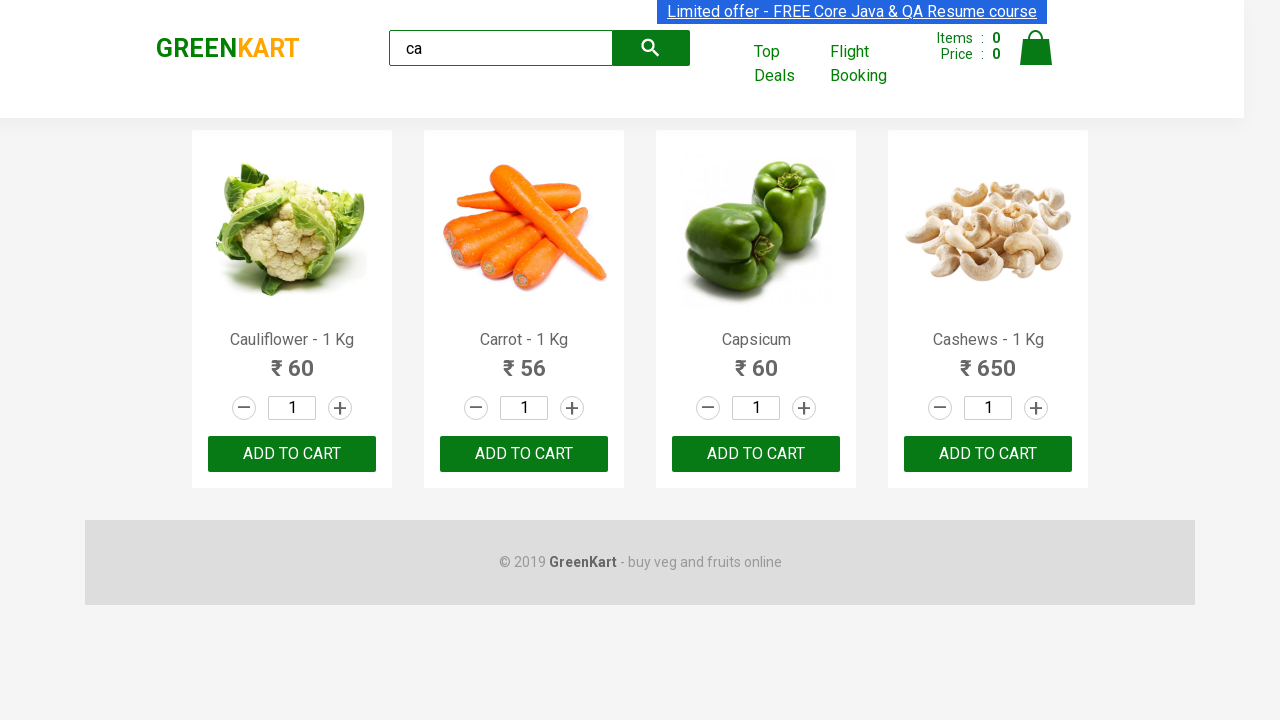

Clicked ADD TO CART button on the second product at (524, 454) on .products .product >> nth=1 >> text=ADD TO CART
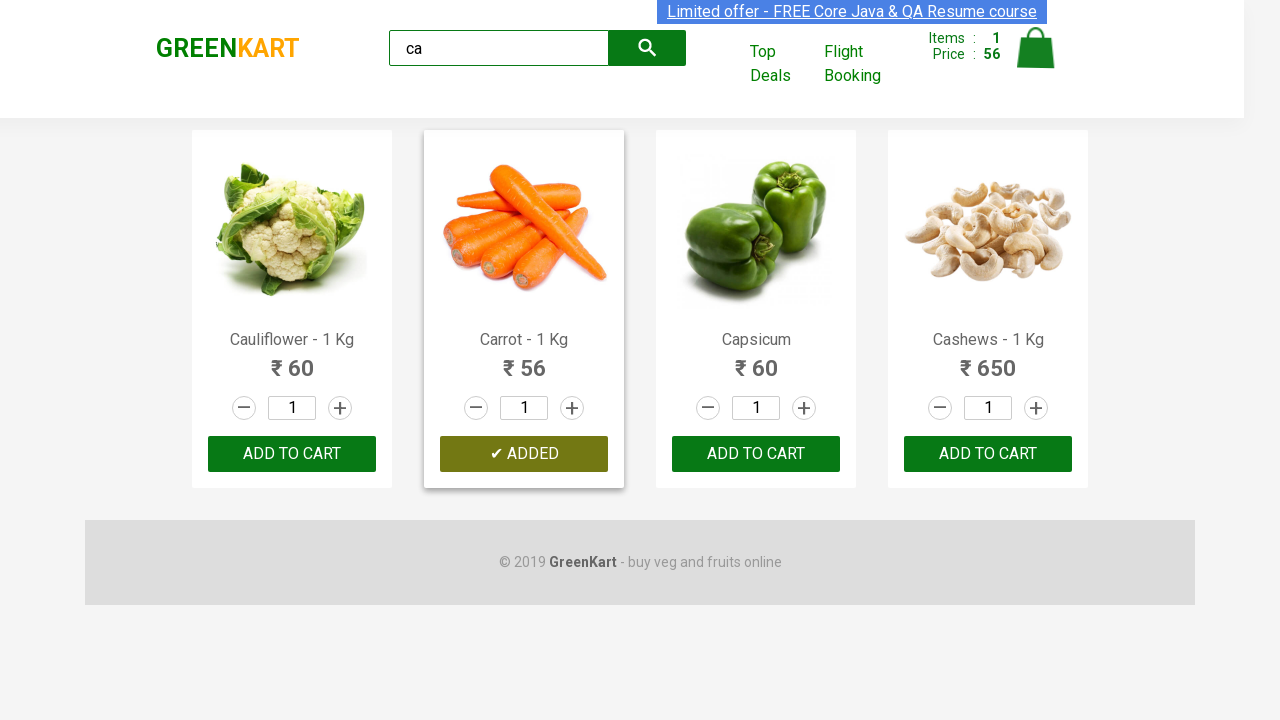

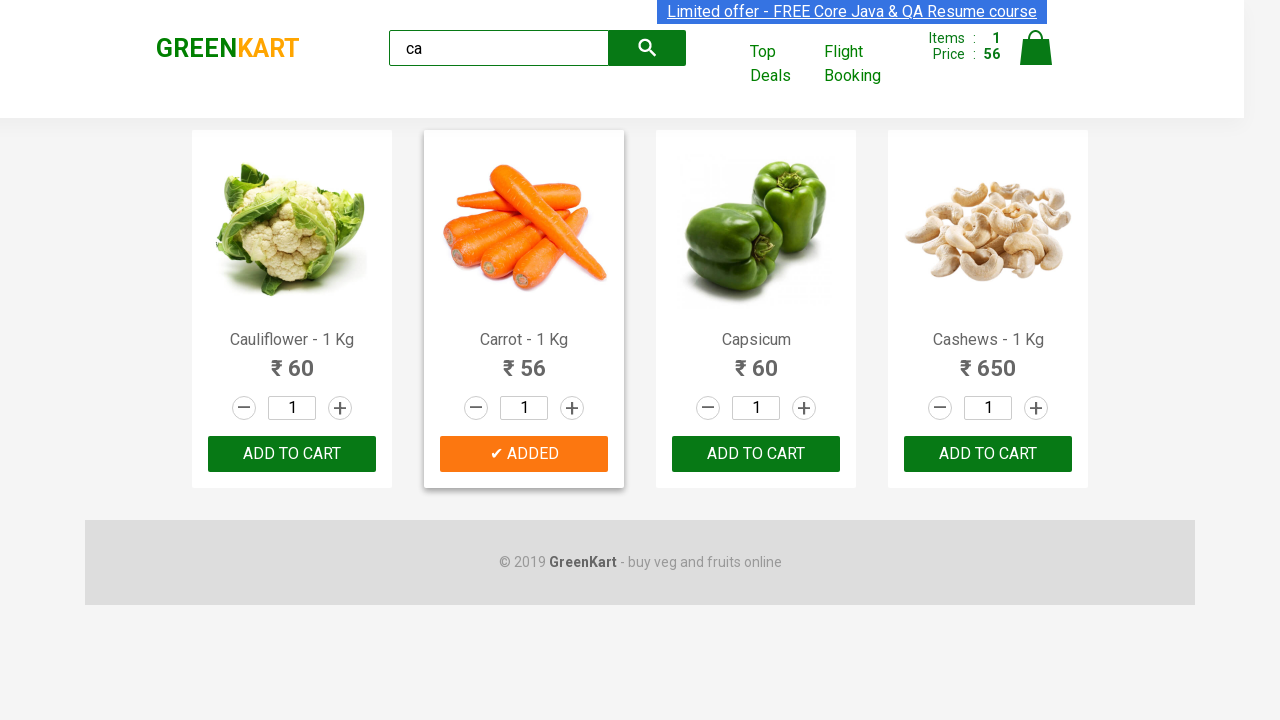